Tests clicking on three different styled buttons (default blue, red alert, and green success) on a challenging DOM page

Starting URL: https://the-internet.herokuapp.com/challenging_dom

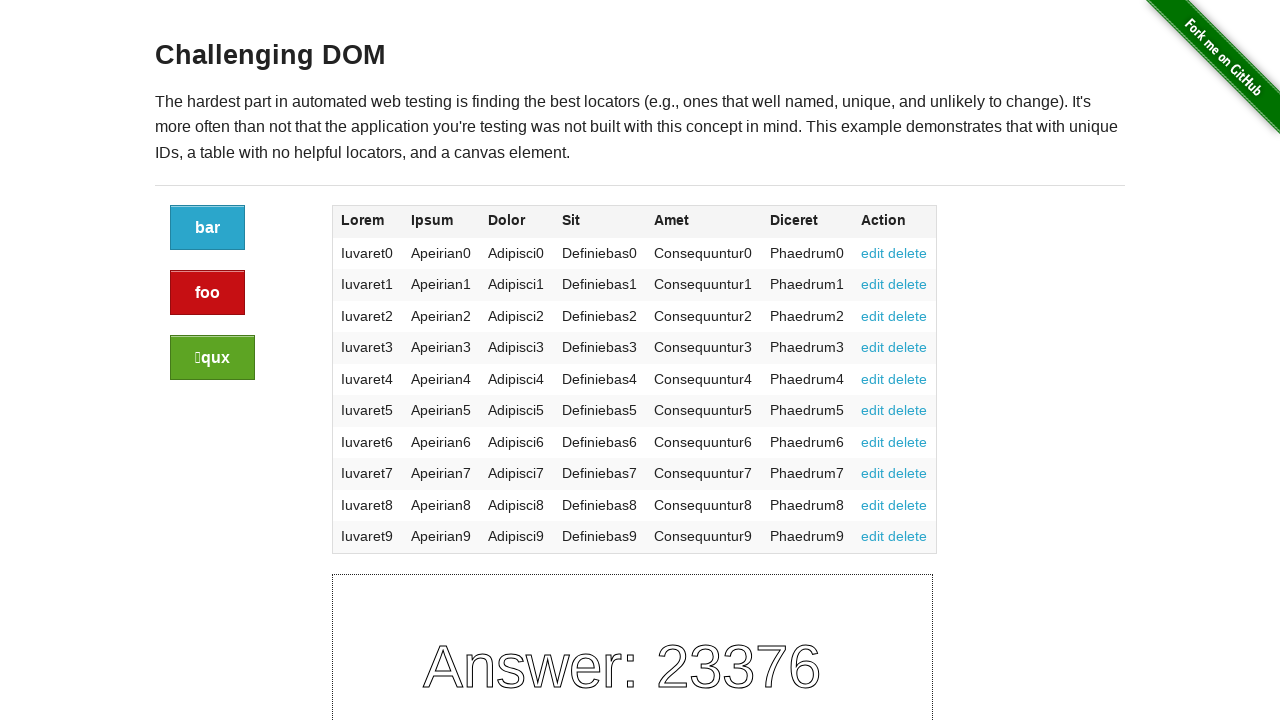

Clicked the default blue button at (208, 228) on .button:not(.alert):not(.success)
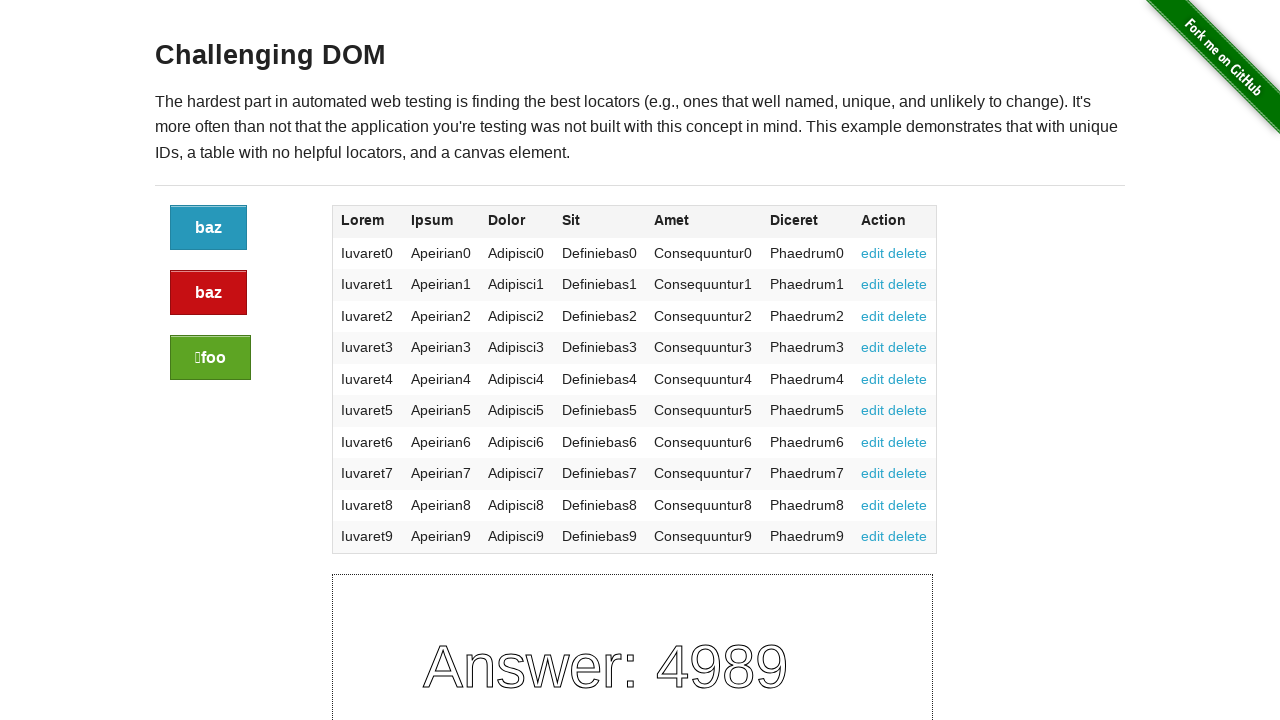

Clicked the red alert button at (208, 293) on .button.alert
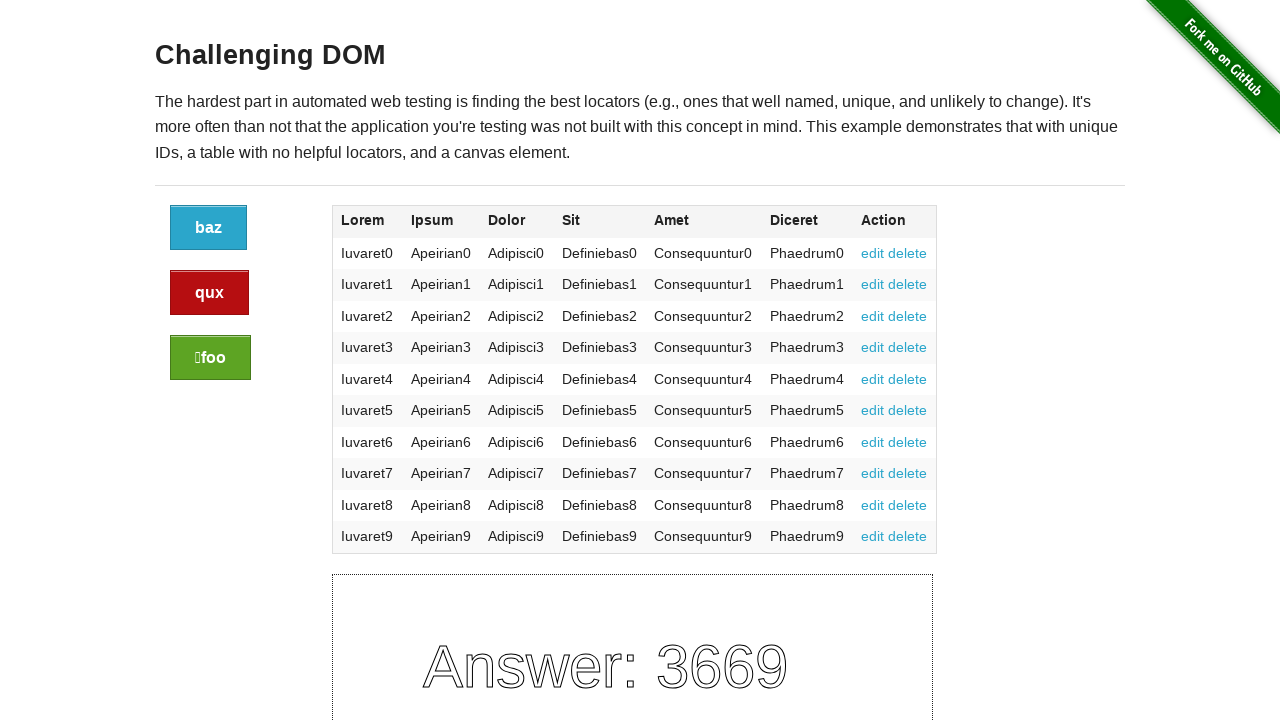

Clicked the green success button at (210, 358) on .button.success
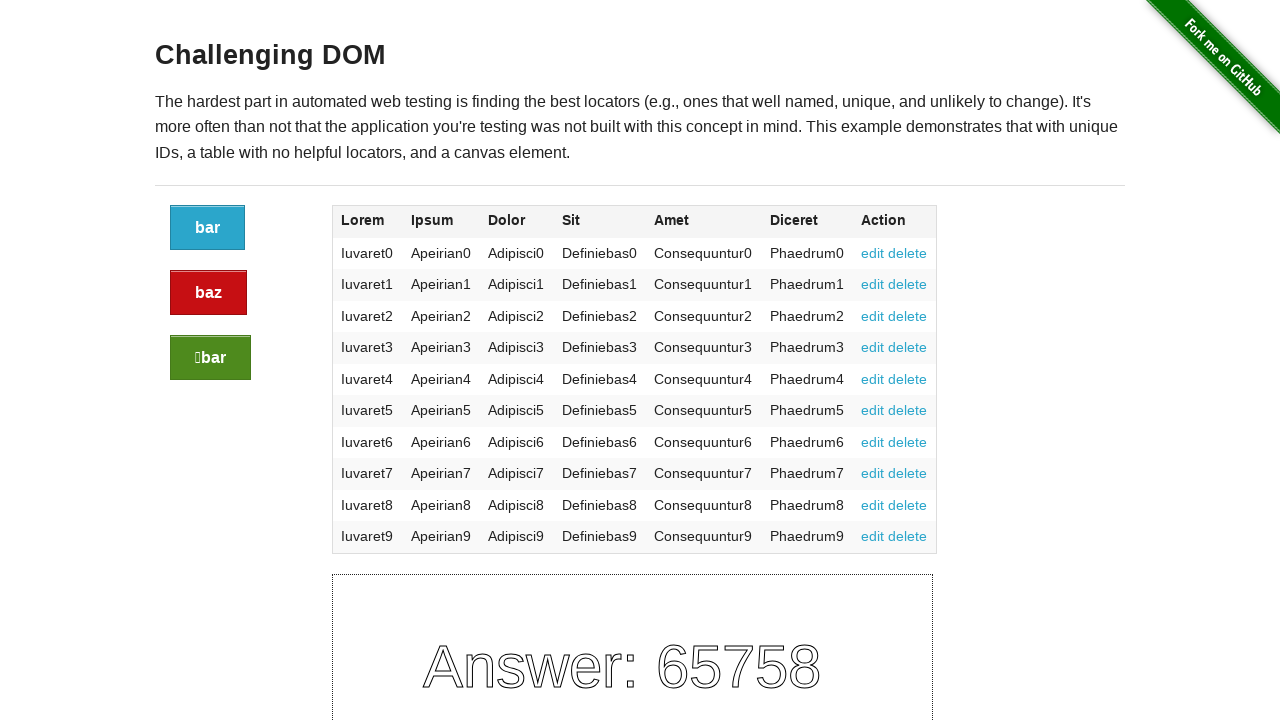

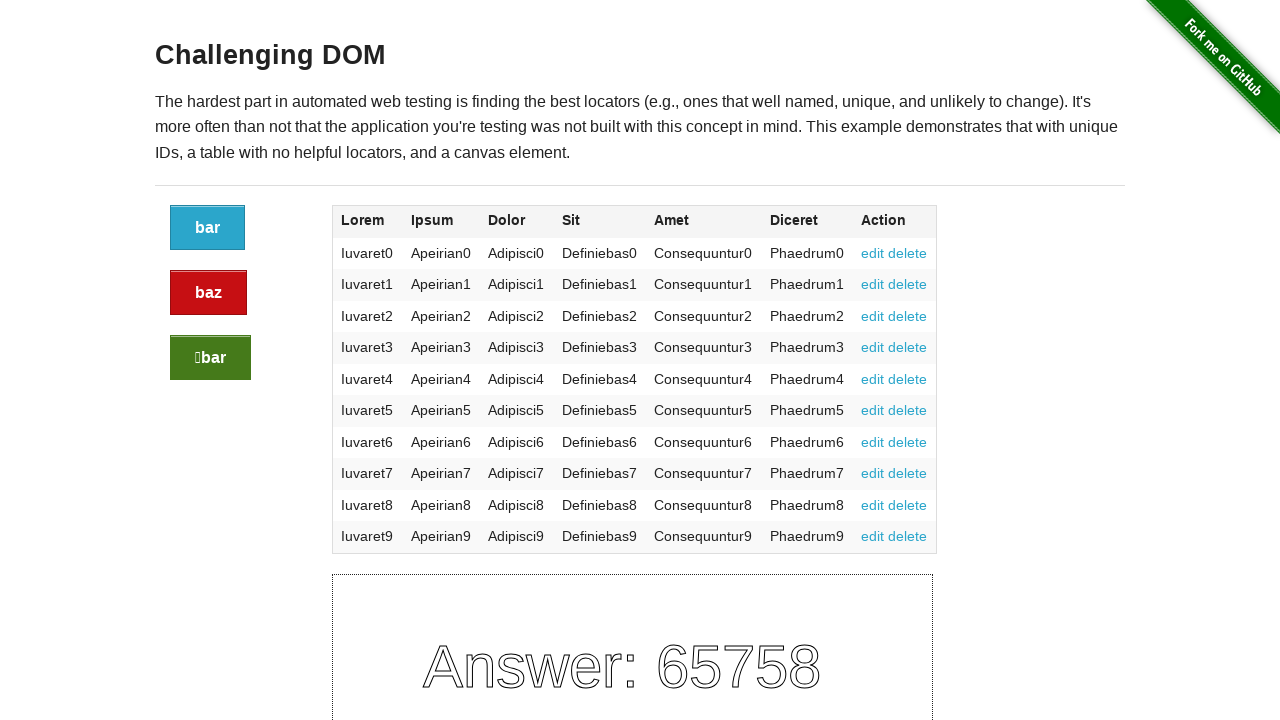